Tests link counting and navigation functionality by counting links in different sections of the page and opening footer links in new tabs

Starting URL: http://qaclickacademy.com/practice.php

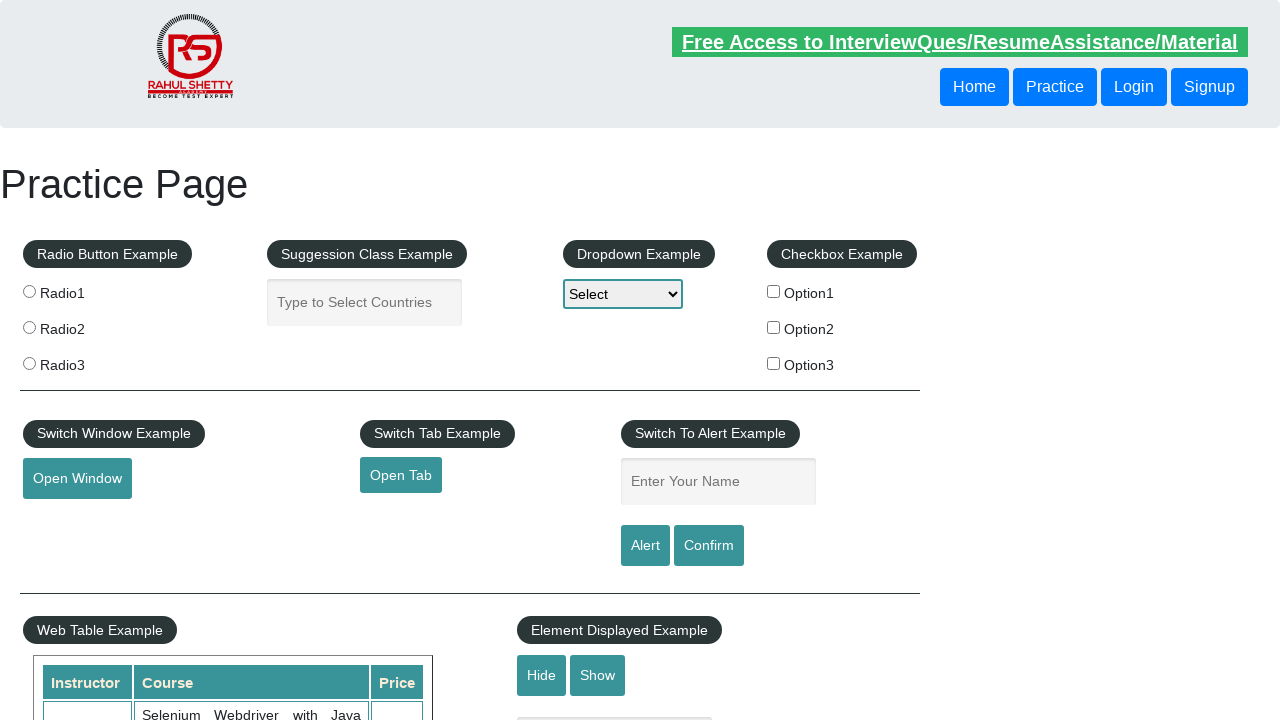

Counted total links on page: 27
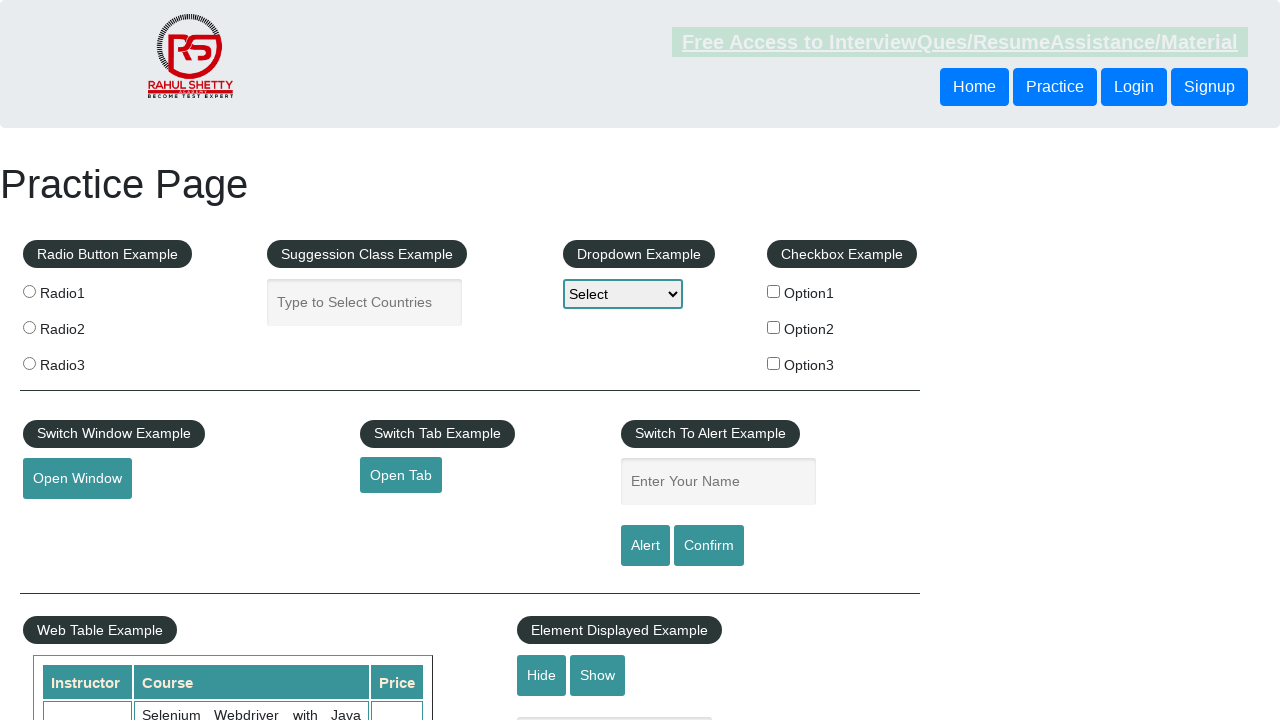

Located footer section (#gf-BIG)
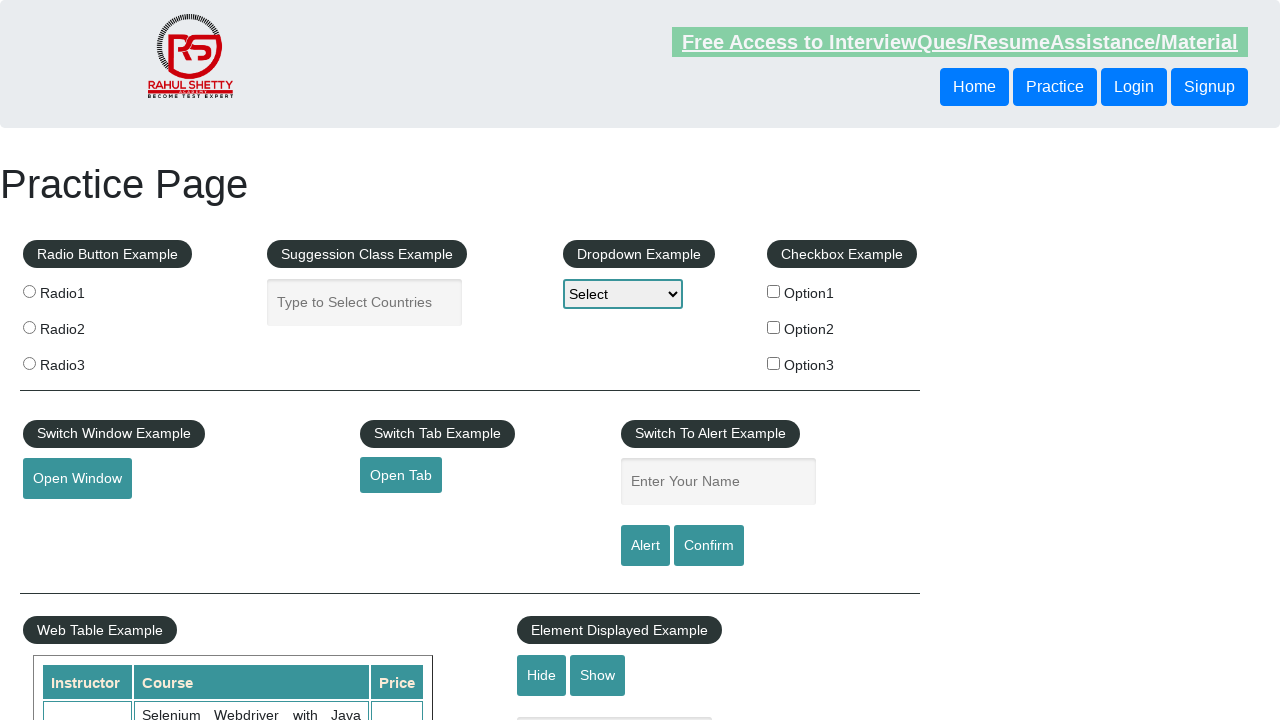

Counted links in footer section: 20
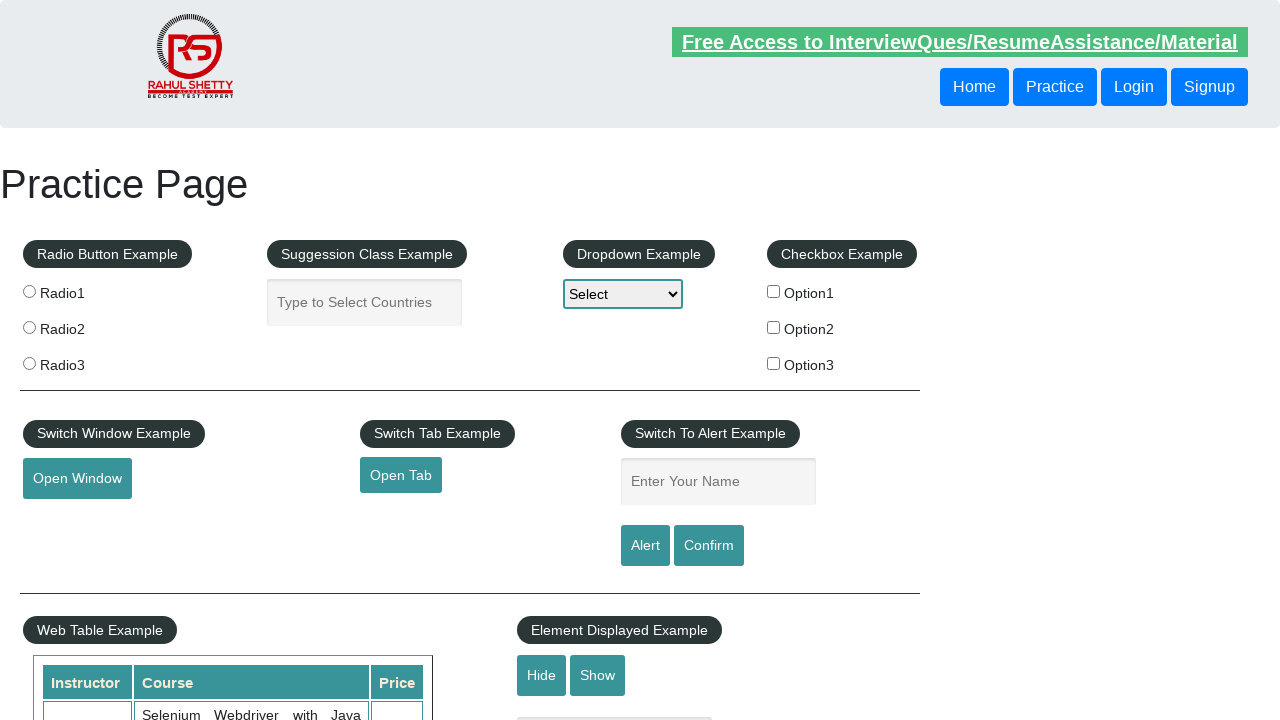

Located first column of footer table
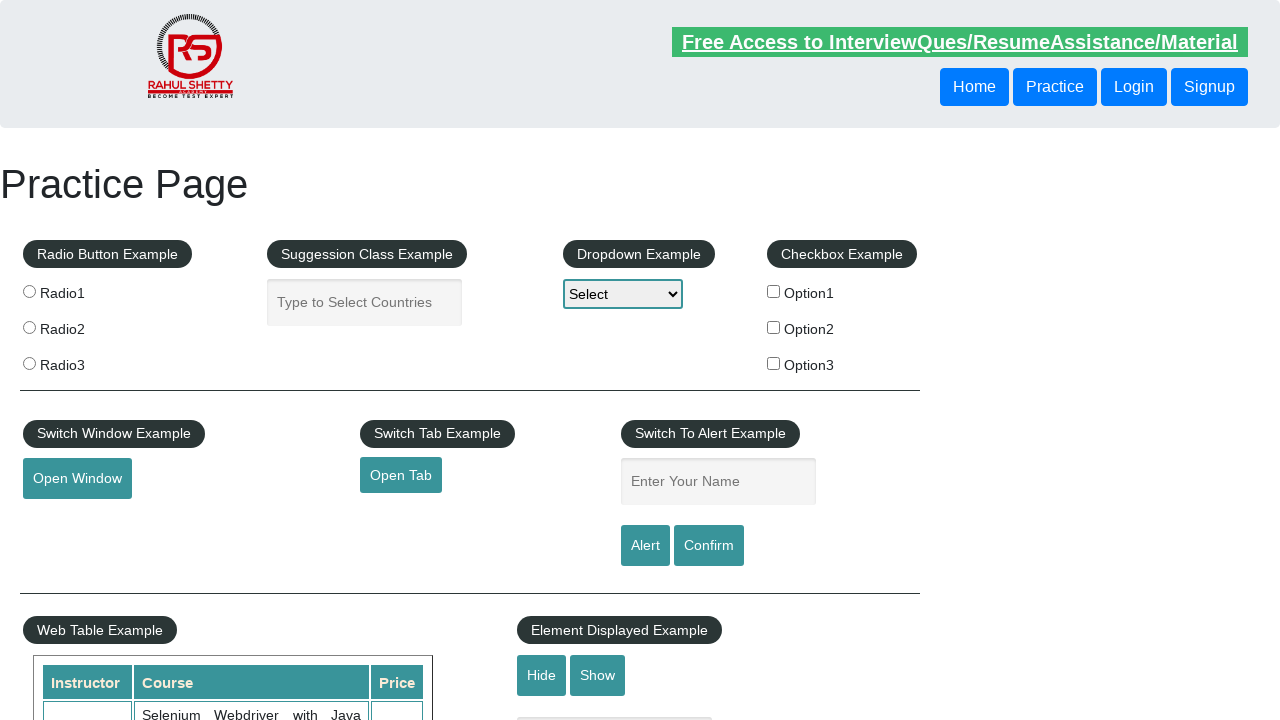

Counted links in first column: 5
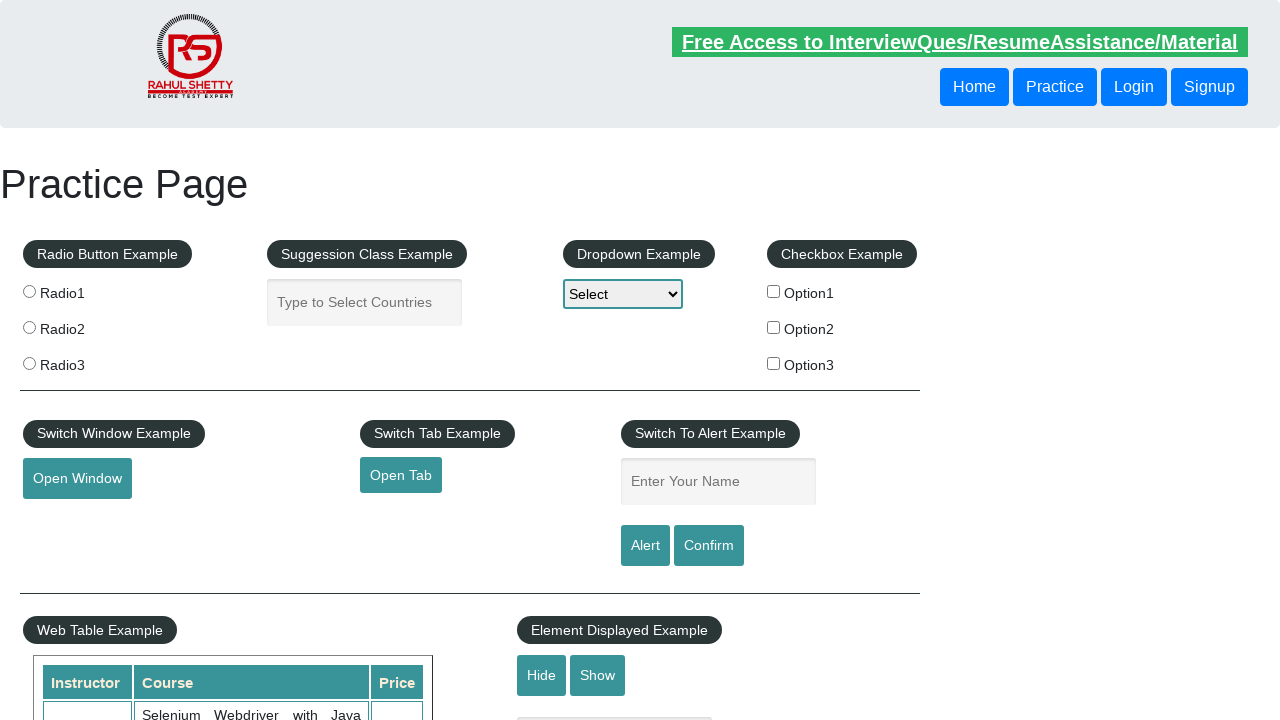

Retrieved all link elements from first column: 5 links found
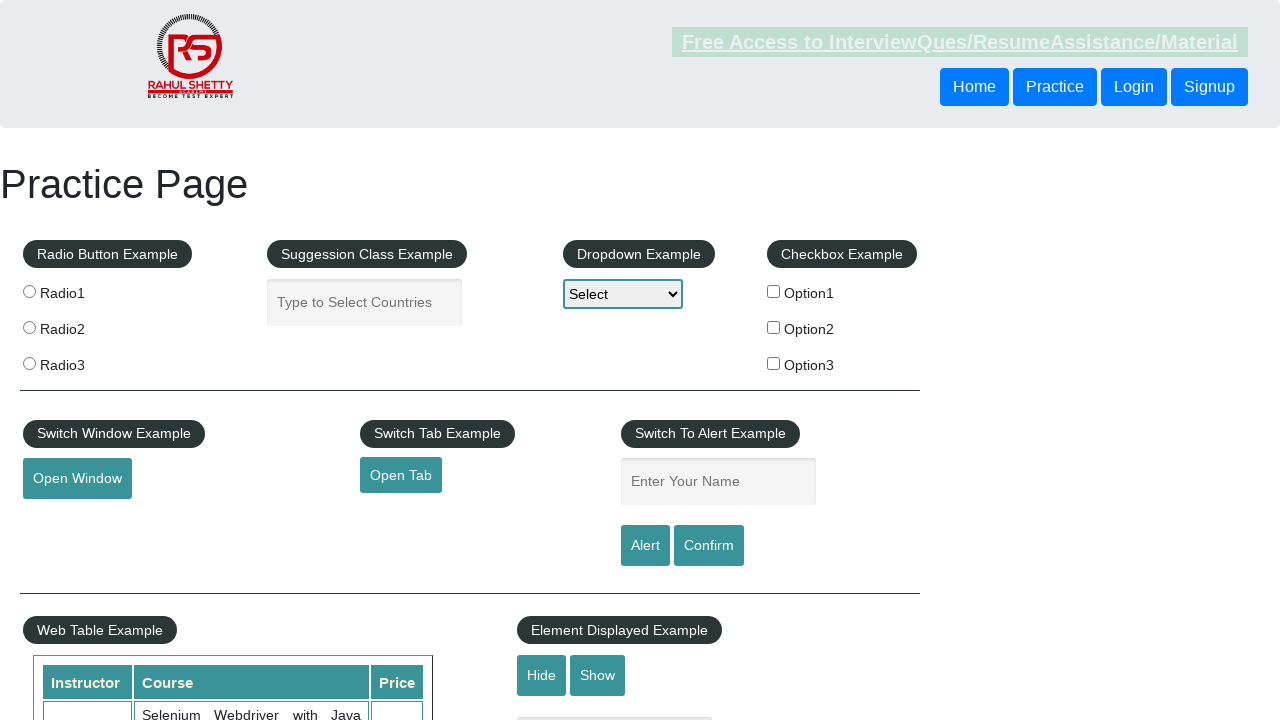

Located link element at index 1
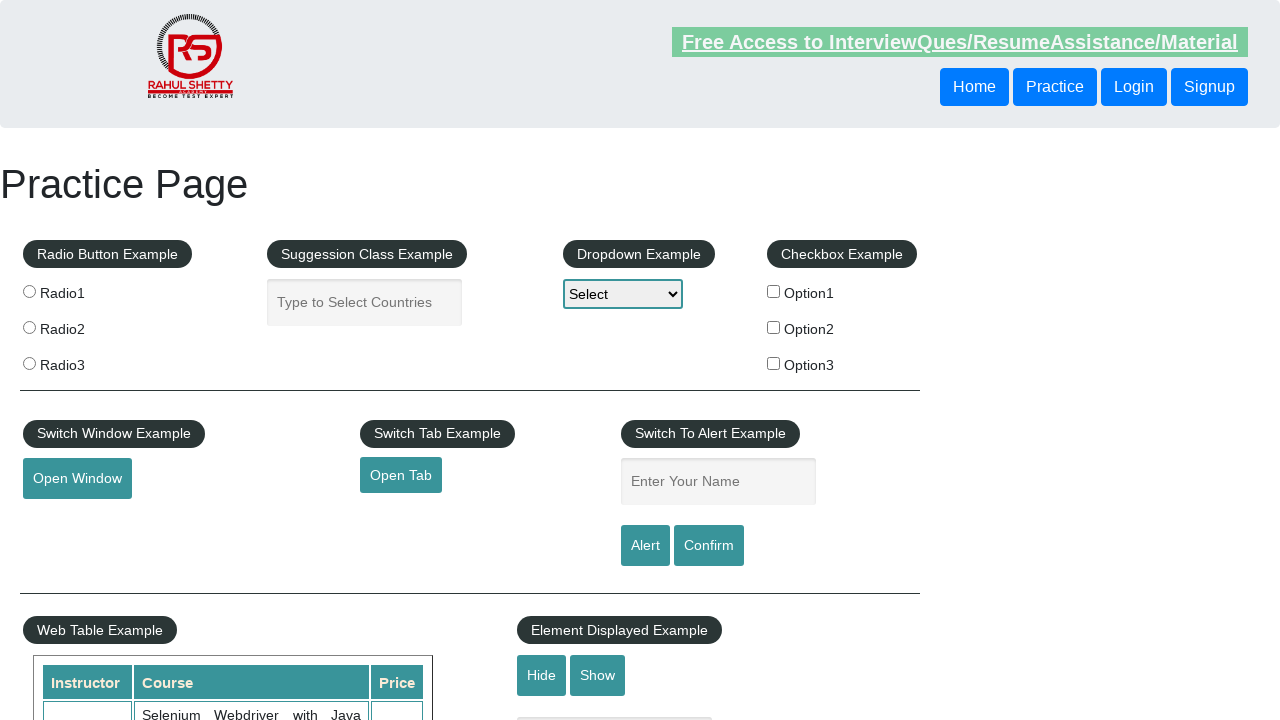

Opened link 1 in new tab using Ctrl+Click at (68, 520) on #gf-BIG >> xpath=//table/tbody/tr/td[1]/ul >> a >> nth=1
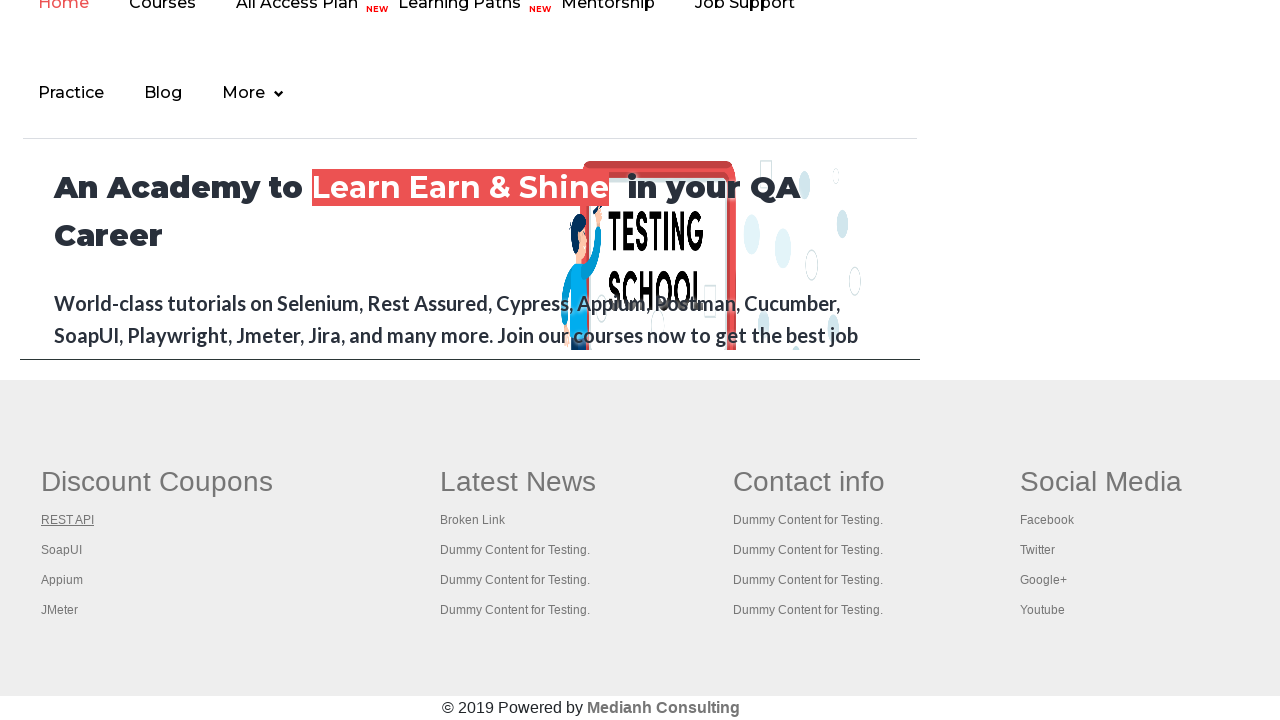

Located link element at index 2
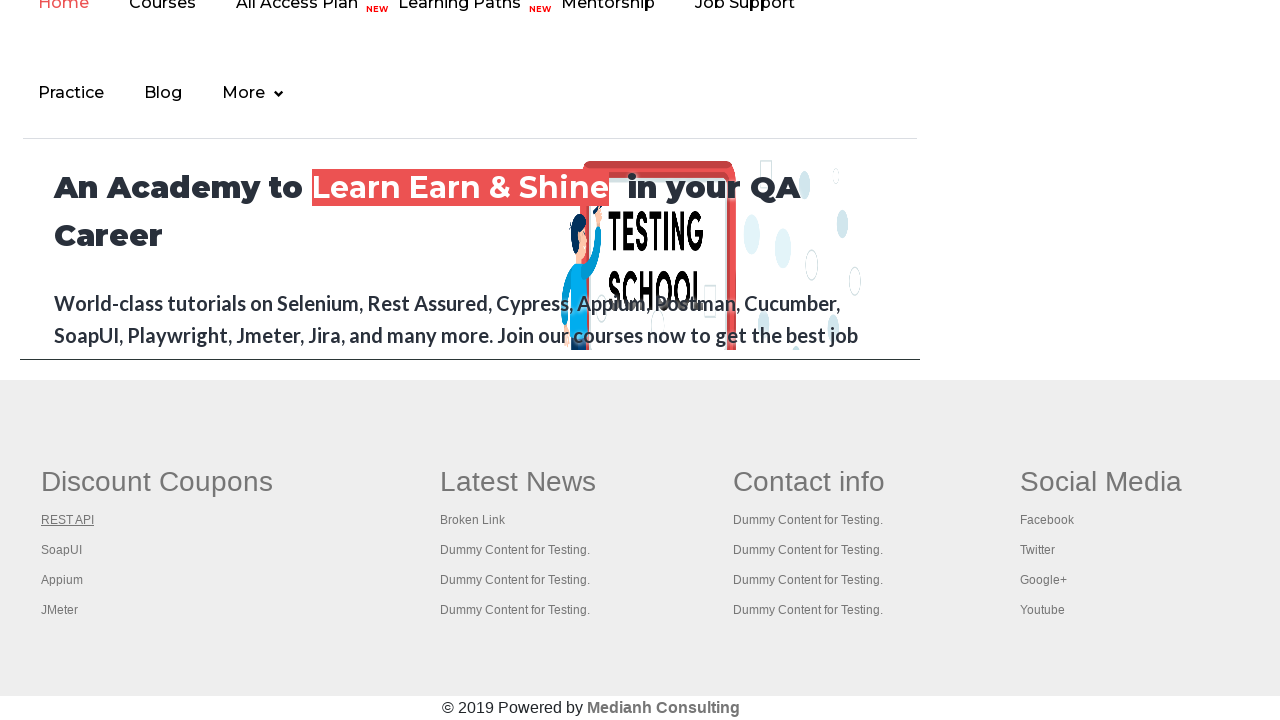

Opened link 2 in new tab using Ctrl+Click at (62, 550) on #gf-BIG >> xpath=//table/tbody/tr/td[1]/ul >> a >> nth=2
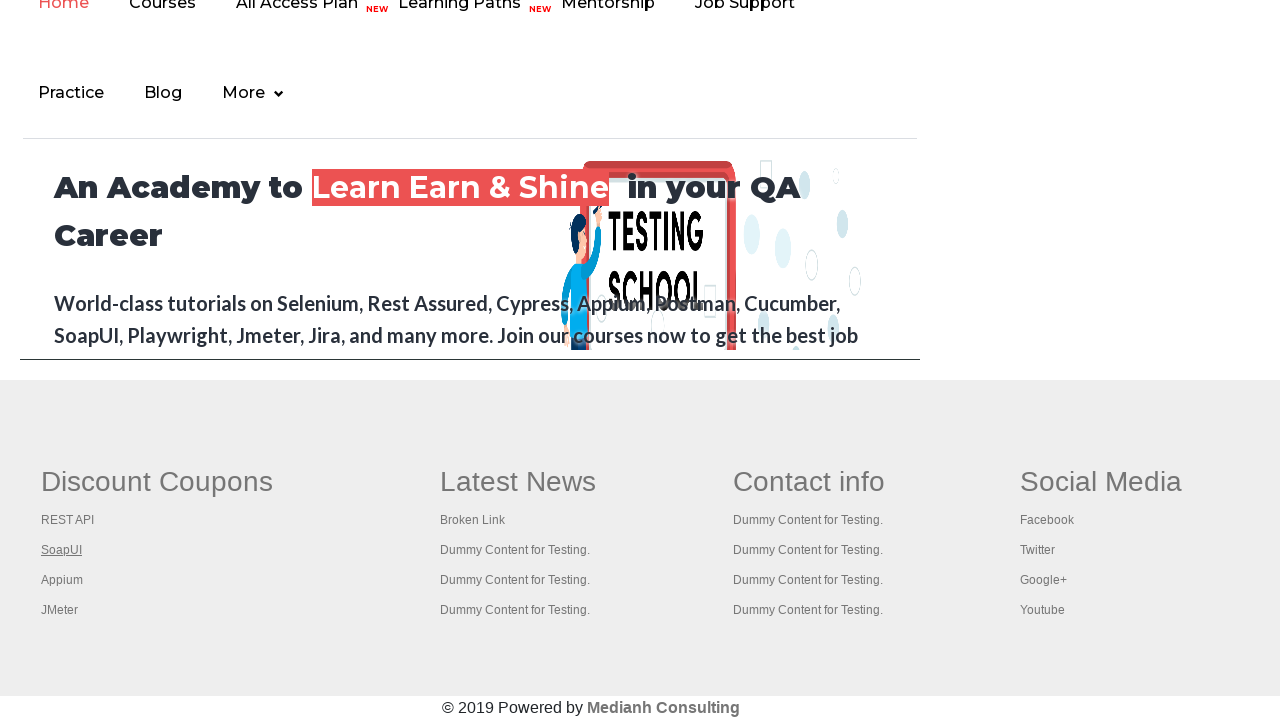

Located link element at index 3
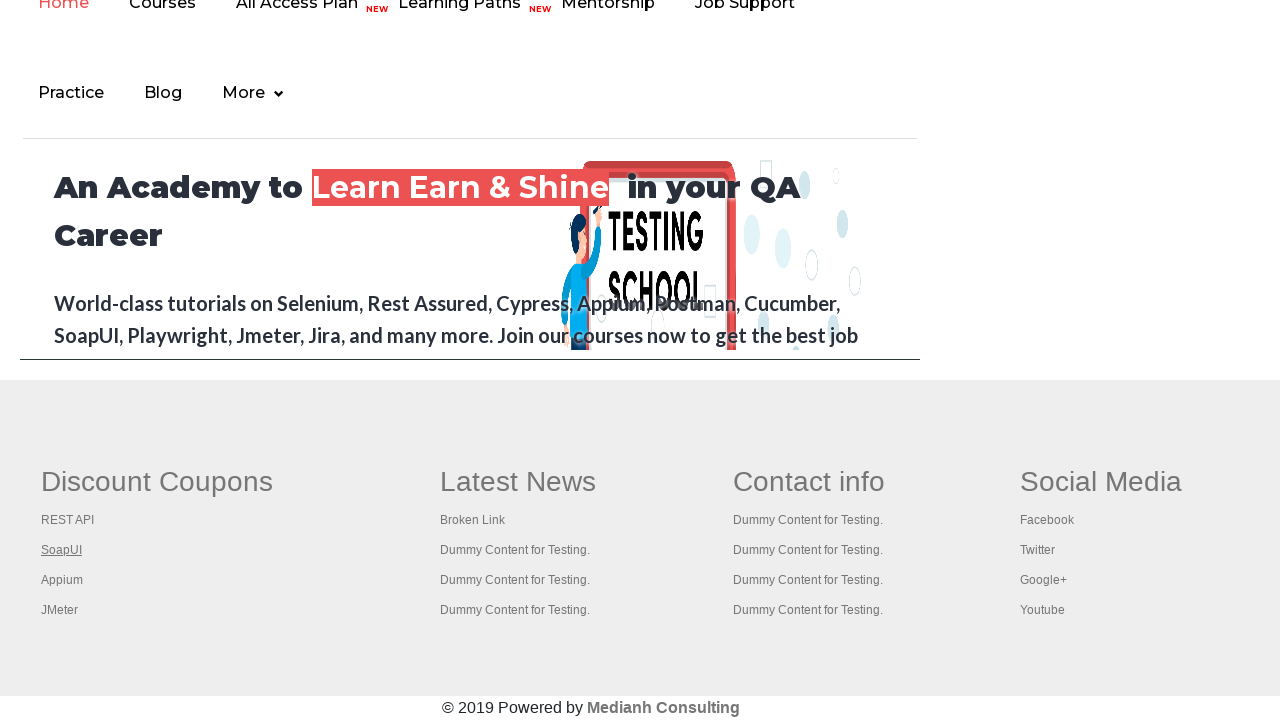

Opened link 3 in new tab using Ctrl+Click at (62, 580) on #gf-BIG >> xpath=//table/tbody/tr/td[1]/ul >> a >> nth=3
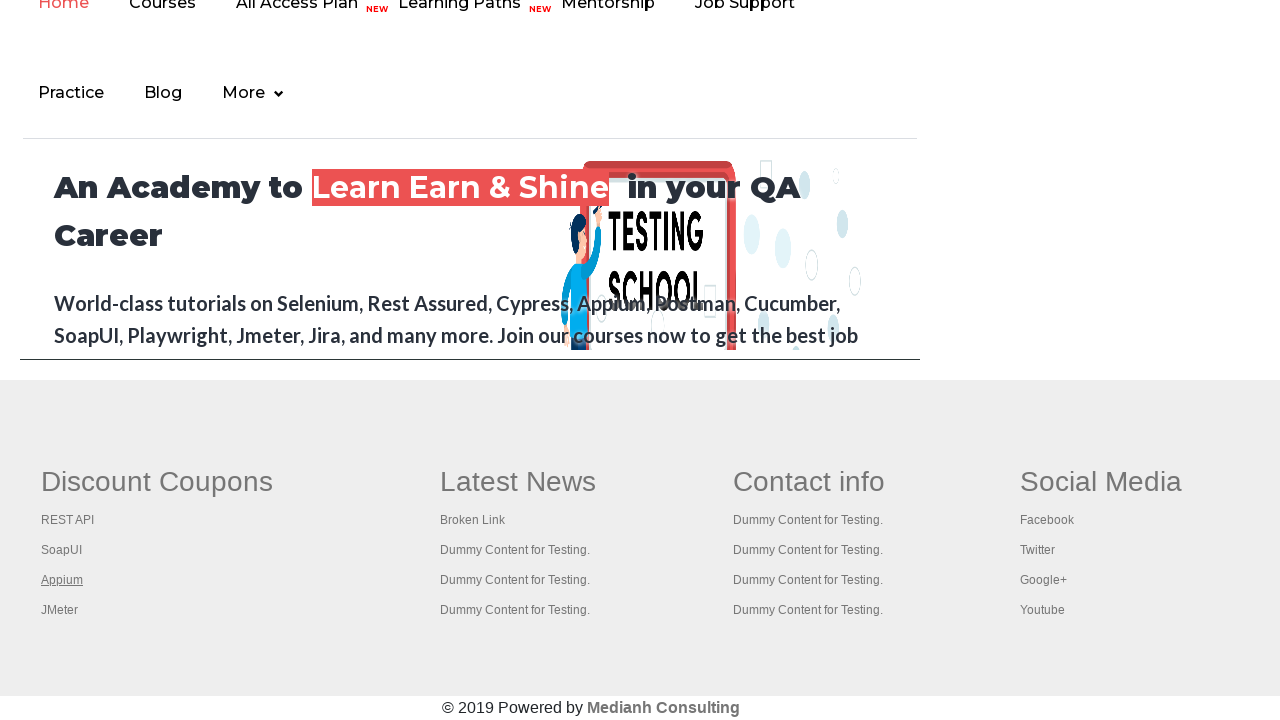

Located link element at index 4
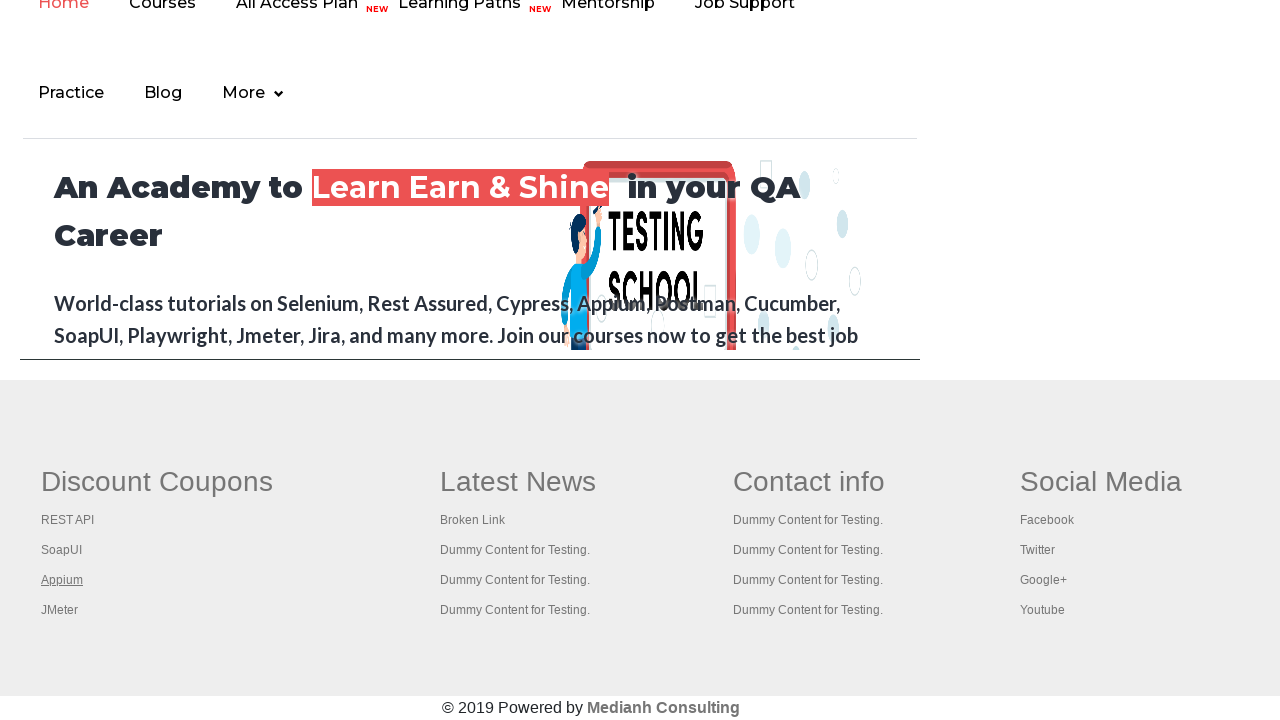

Opened link 4 in new tab using Ctrl+Click at (60, 610) on #gf-BIG >> xpath=//table/tbody/tr/td[1]/ul >> a >> nth=4
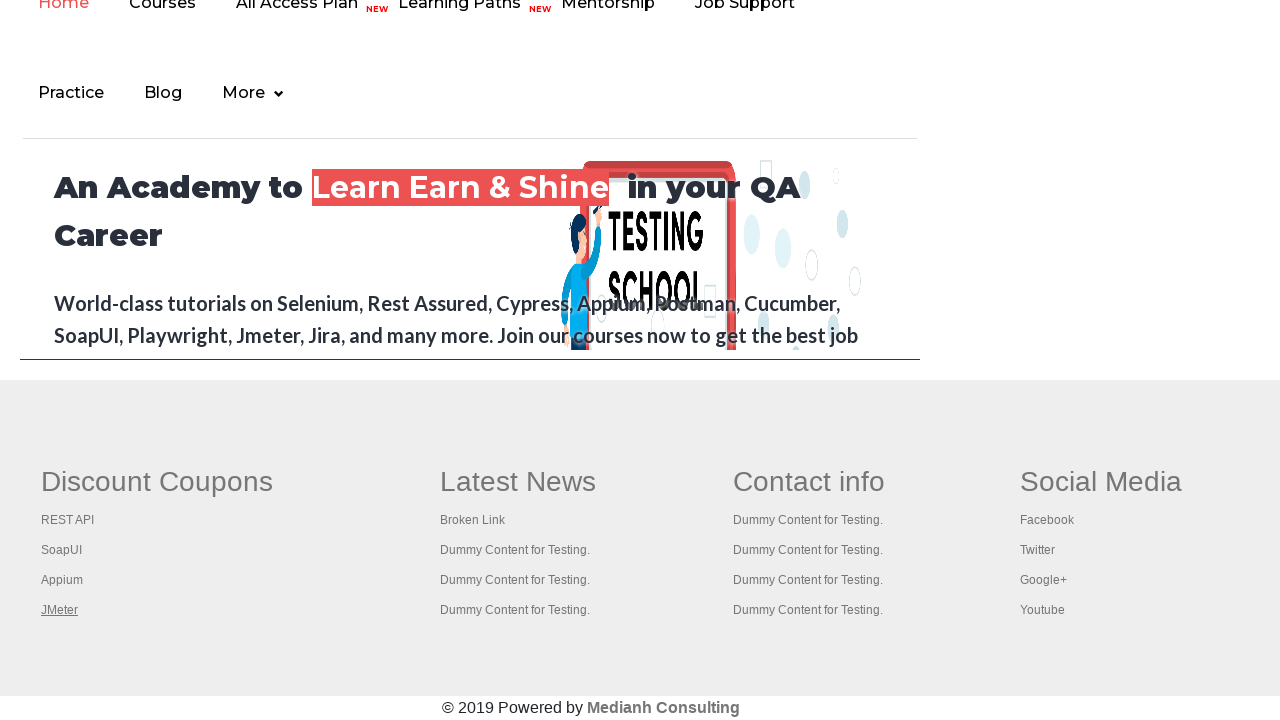

Waited for page 1 to load completely
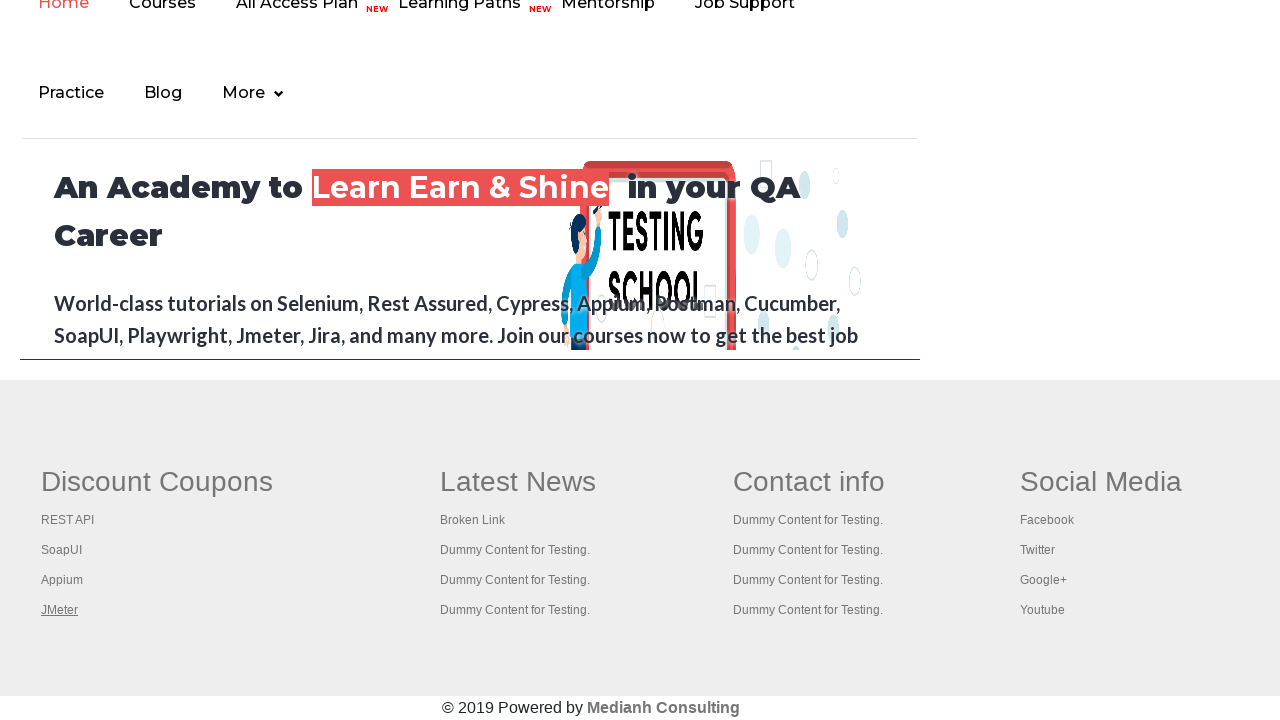

Retrieved title from opened page 1: REST API Tutorial
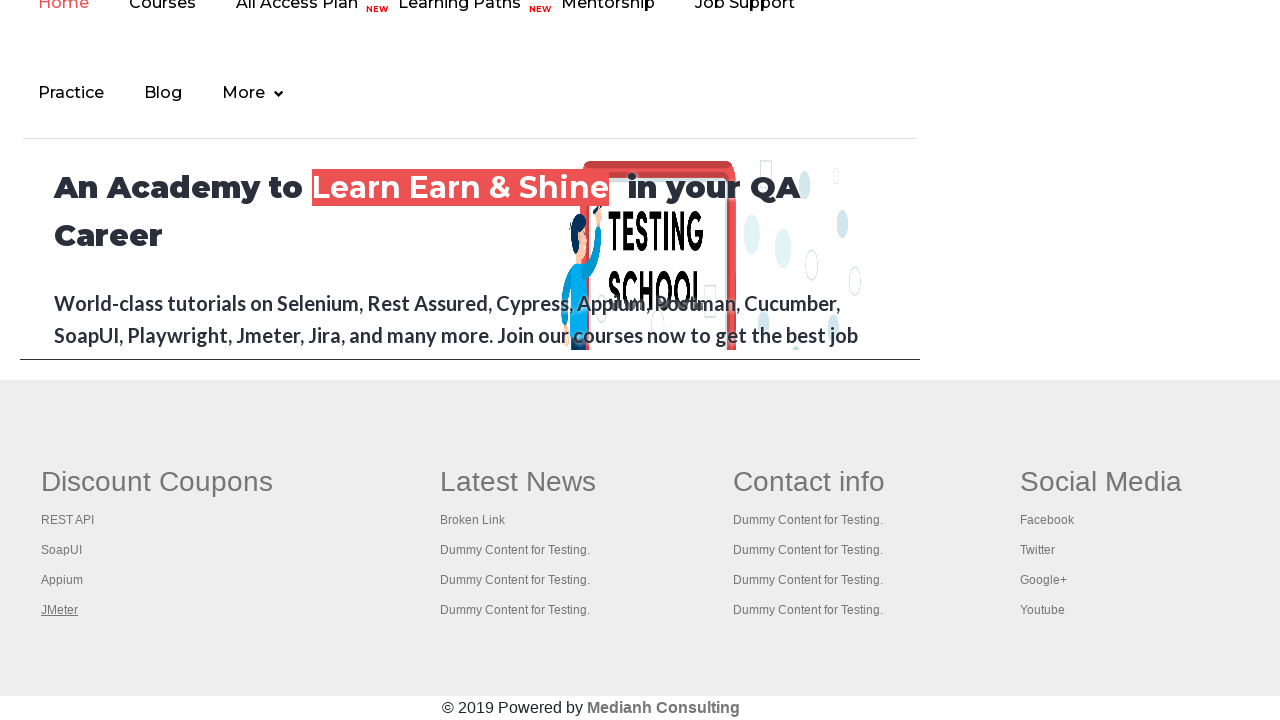

Closed opened page 1
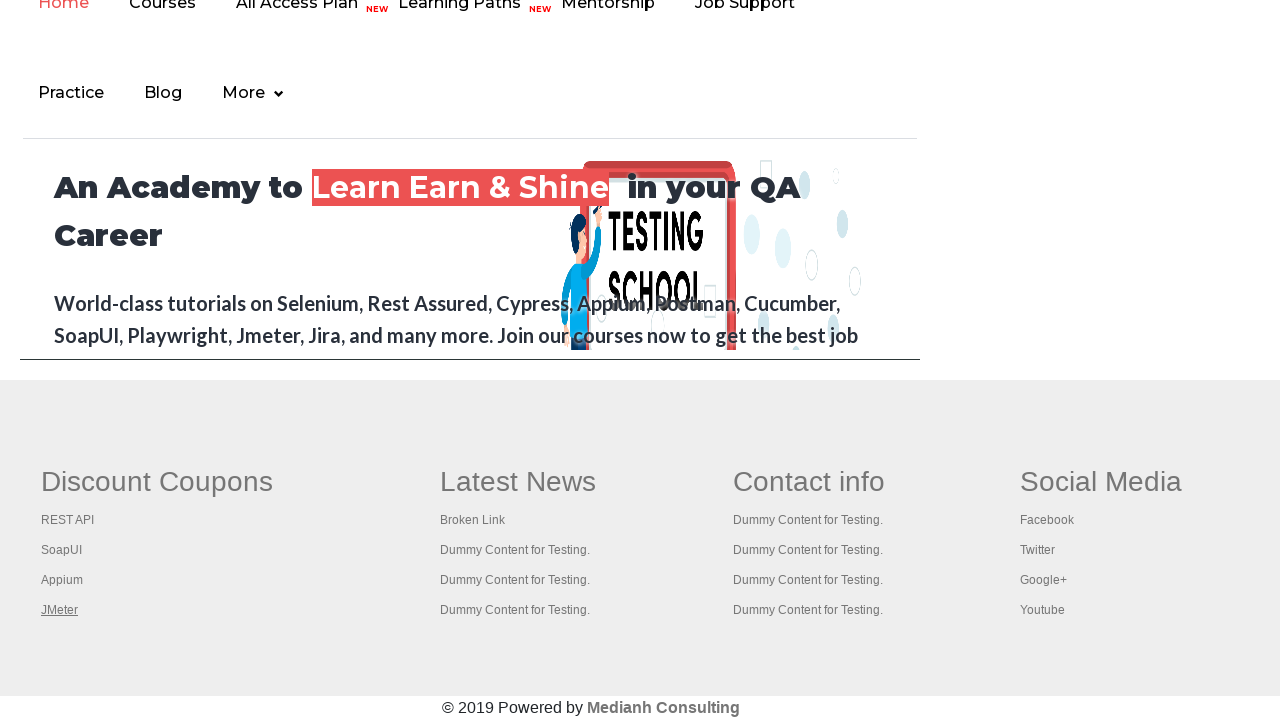

Waited for page 2 to load completely
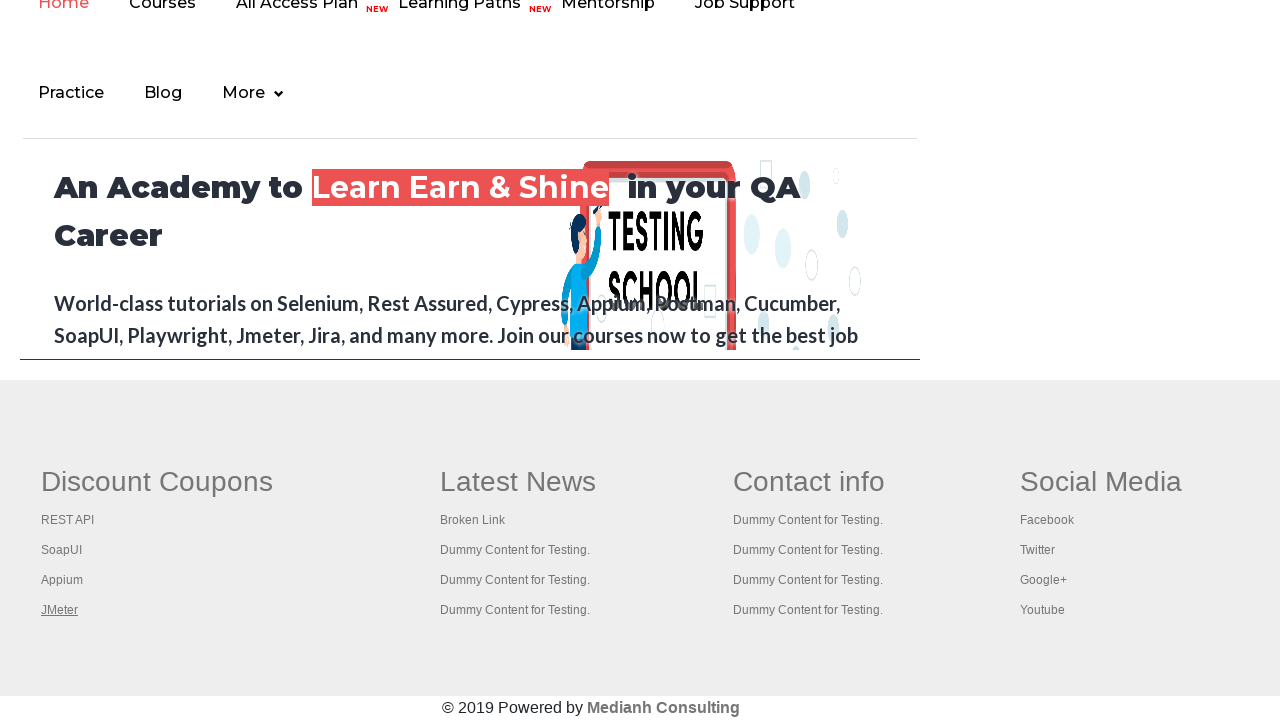

Retrieved title from opened page 2: The World’s Most Popular API Testing Tool | SoapUI
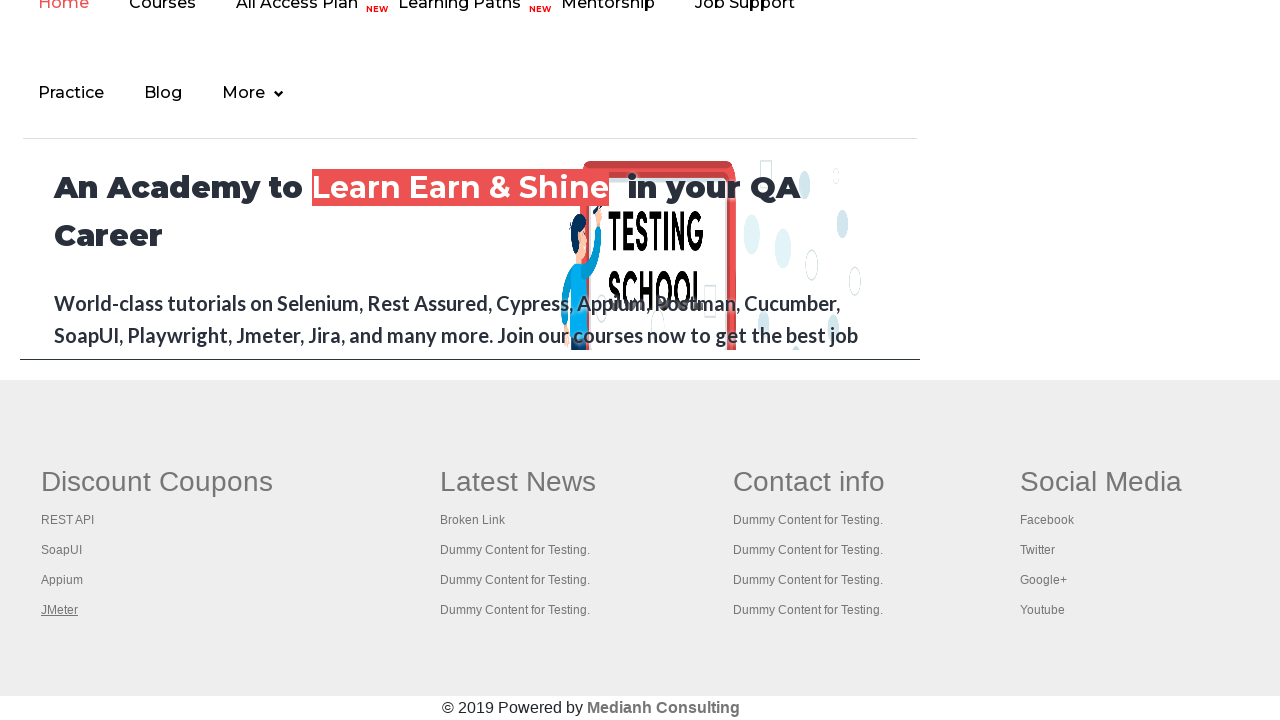

Closed opened page 2
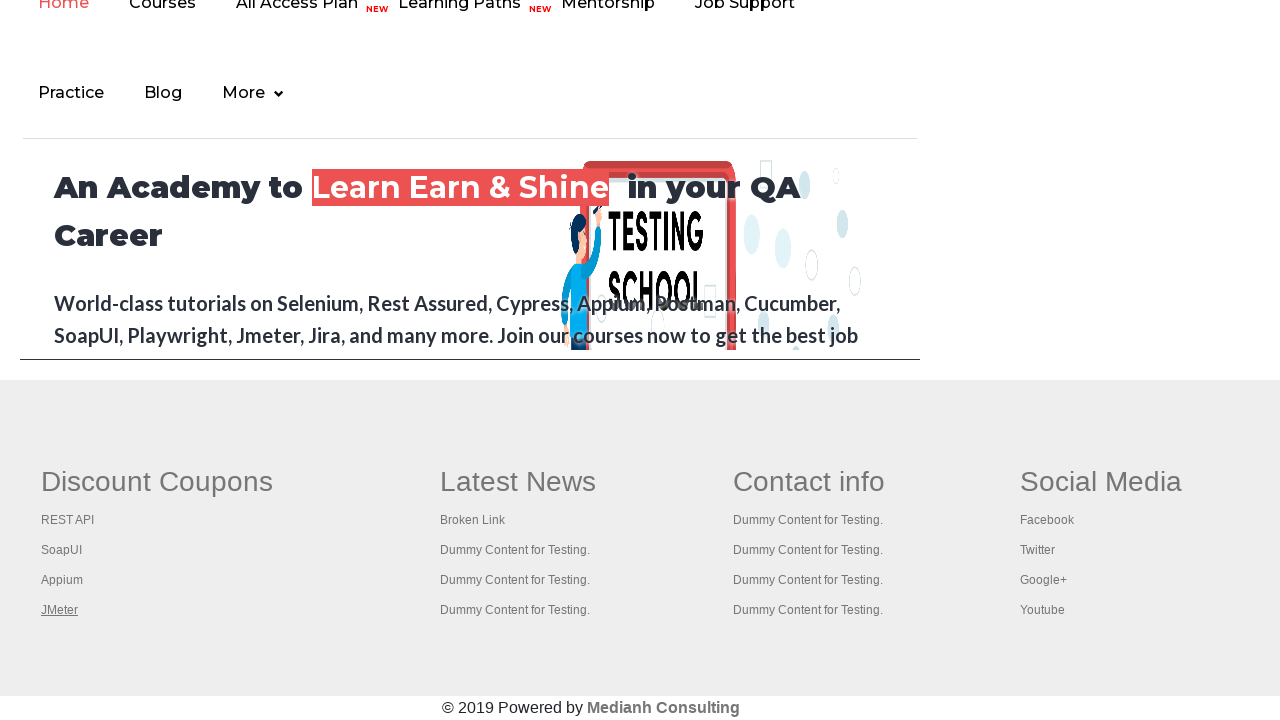

Waited for page 3 to load completely
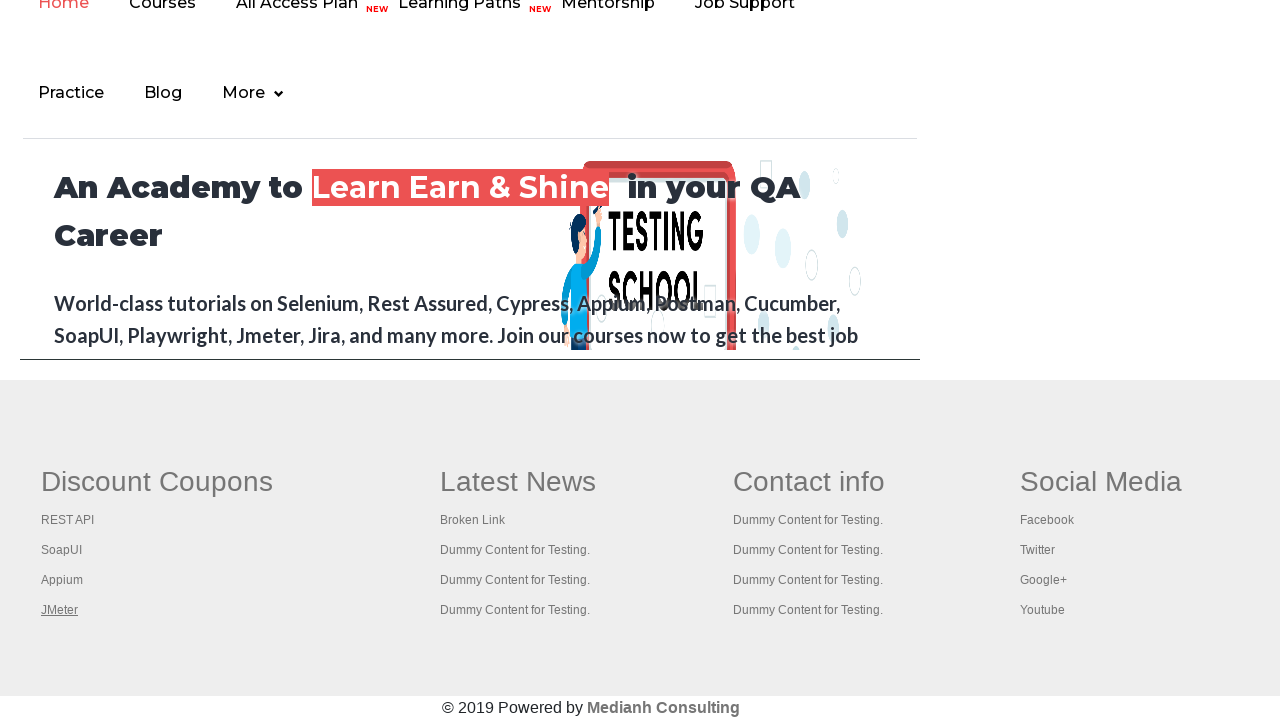

Retrieved title from opened page 3: Appium tutorial for Mobile Apps testing | RahulShetty Academy | Rahul
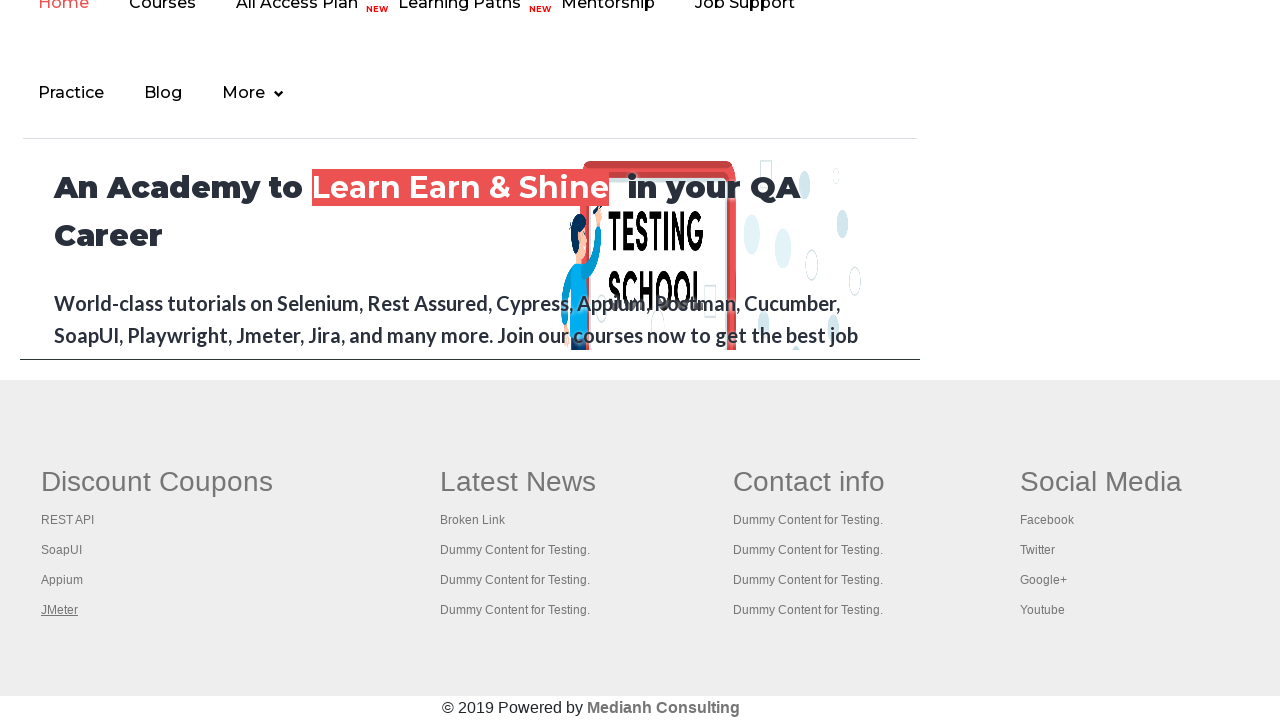

Closed opened page 3
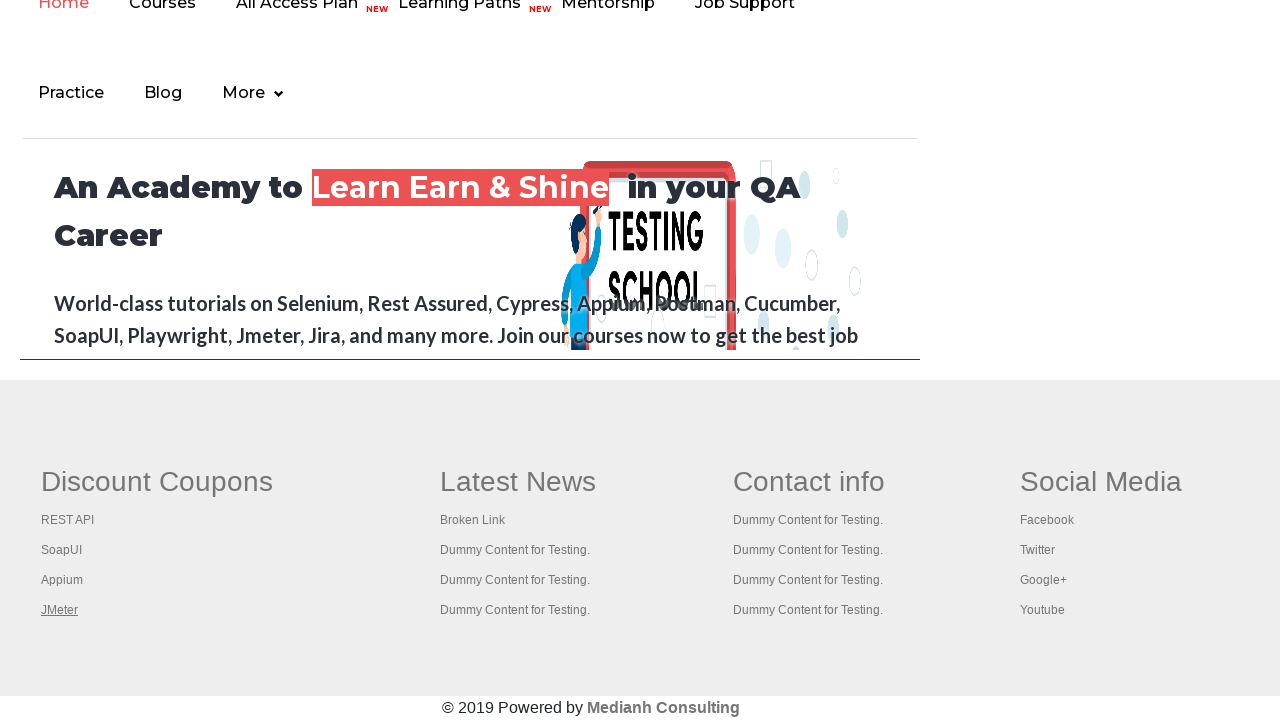

Waited for page 4 to load completely
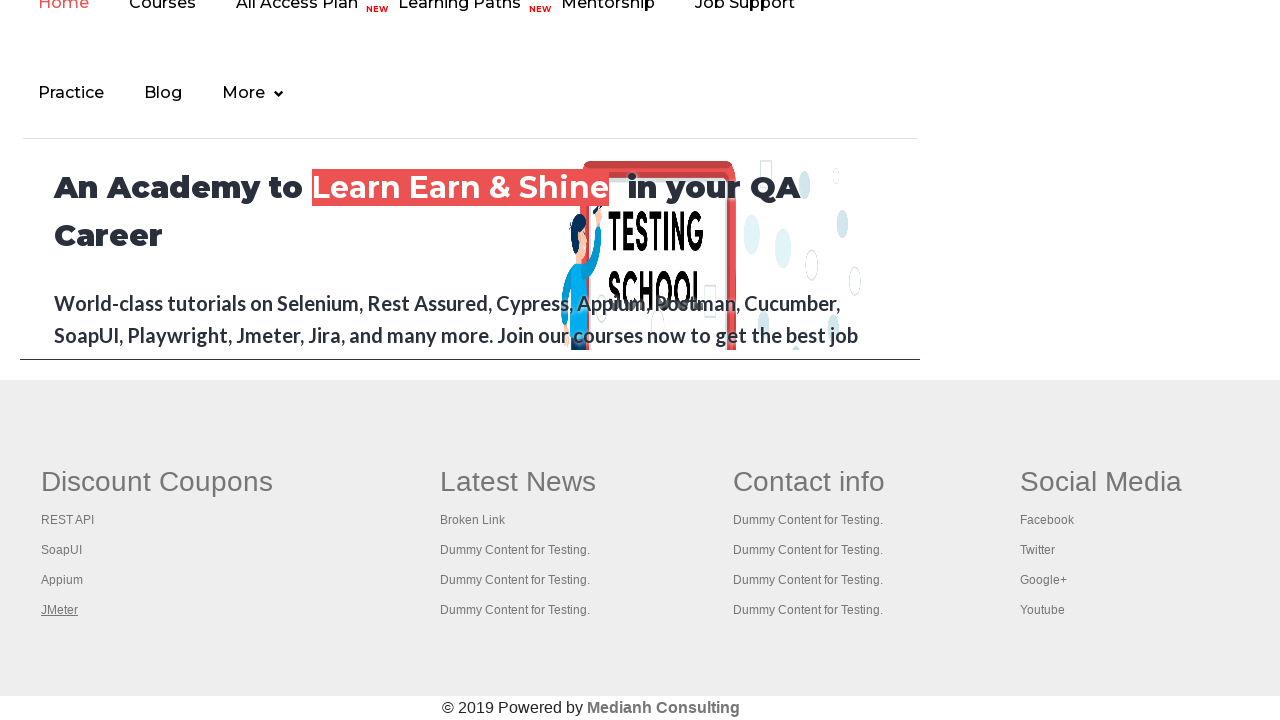

Retrieved title from opened page 4: Apache JMeter - Apache JMeter™
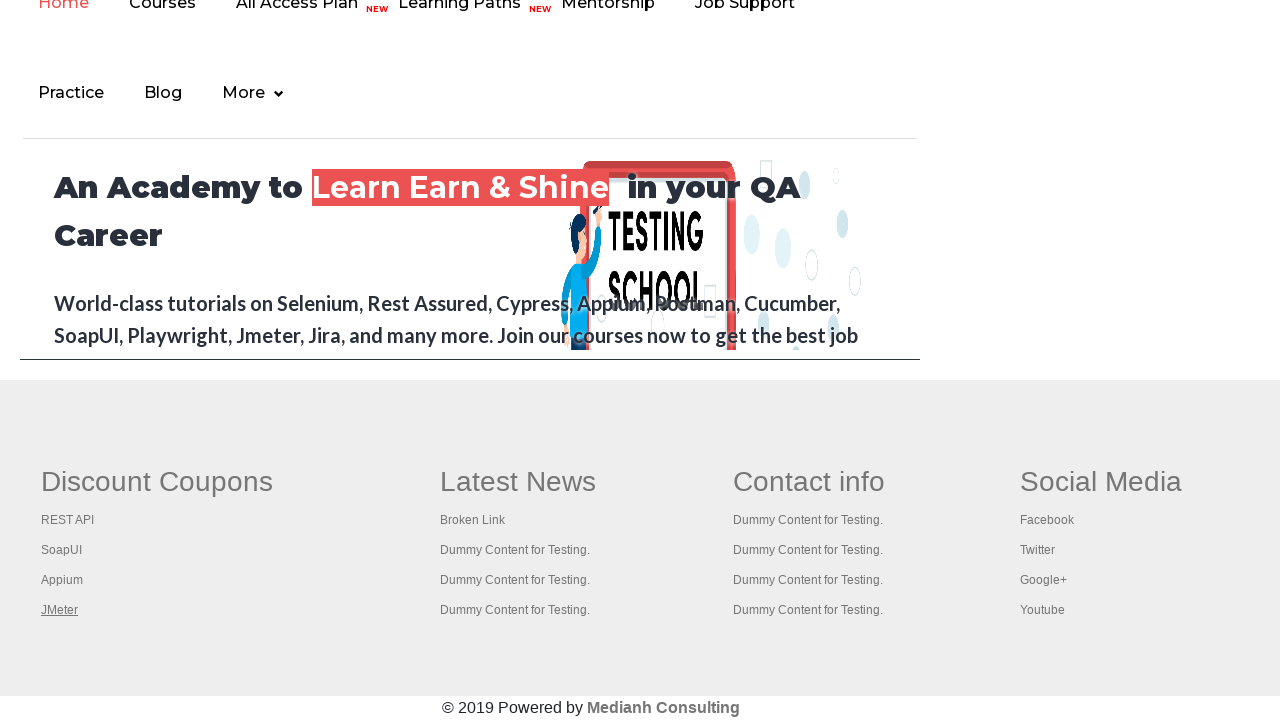

Closed opened page 4
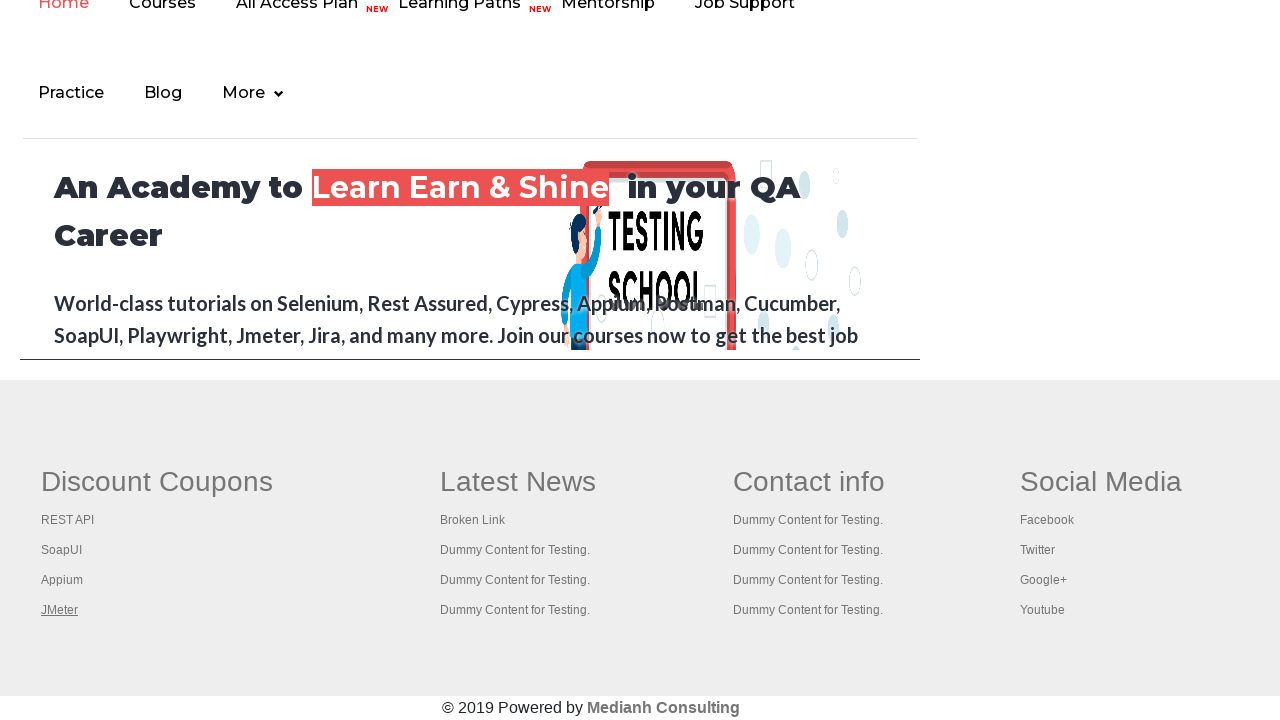

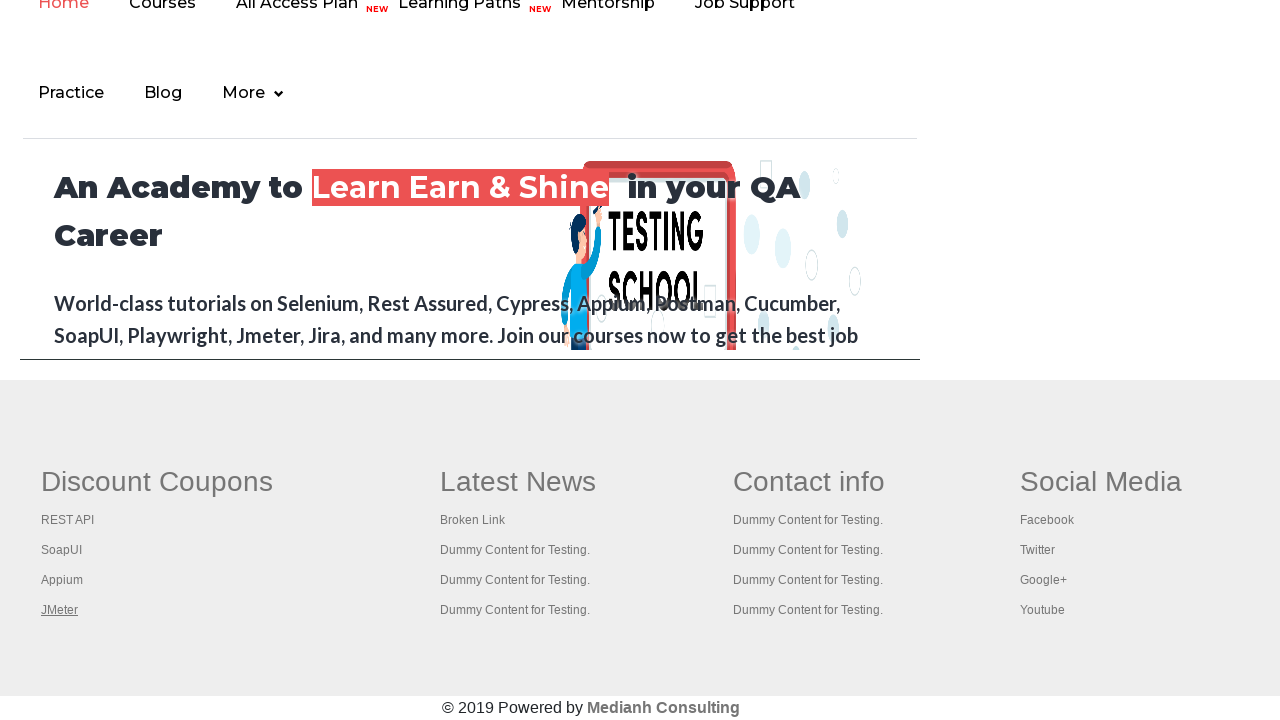